Tests invalid search functionality by entering an invalid search term and clicking the search button

Starting URL: https://www.firstcry.com/

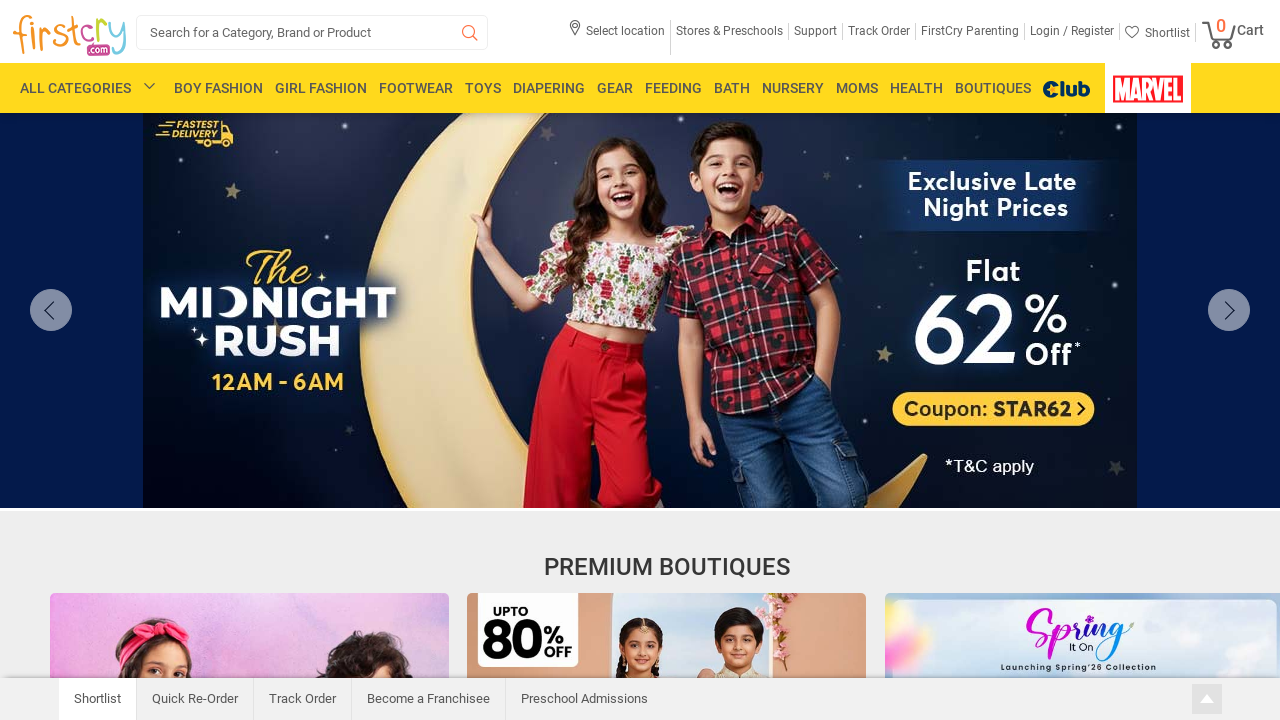

Clicked on search box at (312, 32) on input#search_box
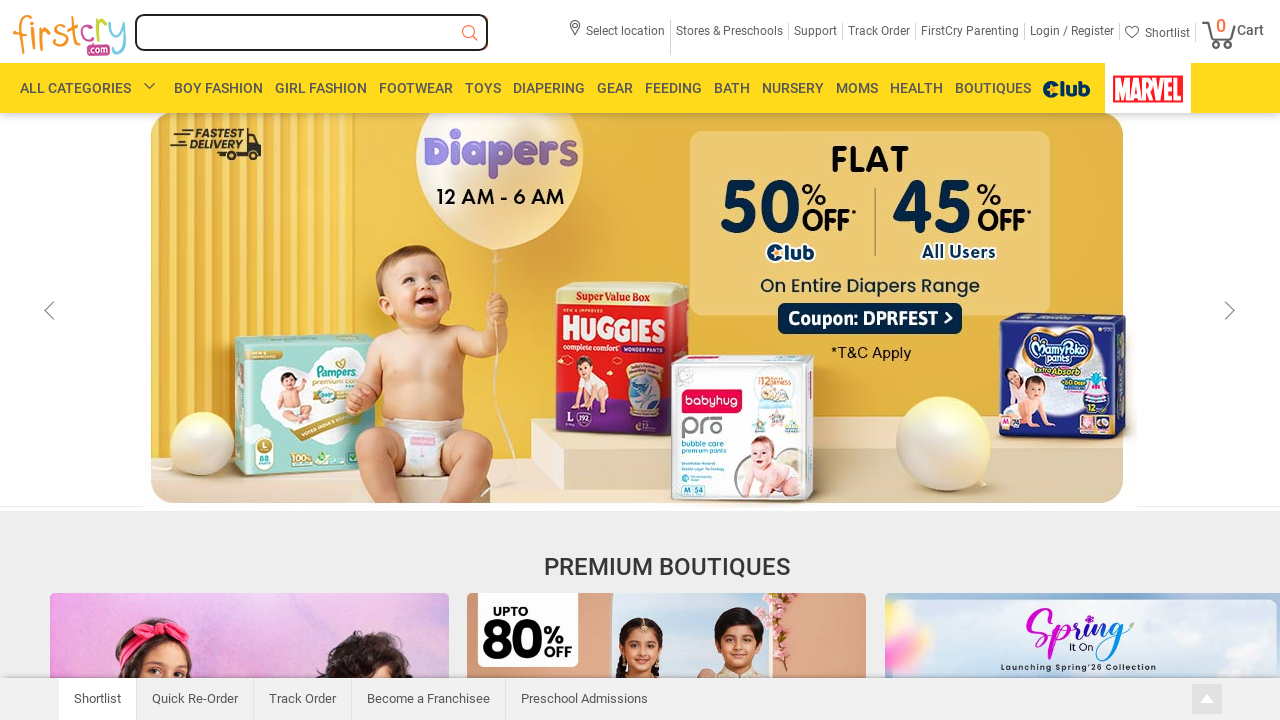

Entered invalid search term 'xyz123abc456' in search box on input#search_box
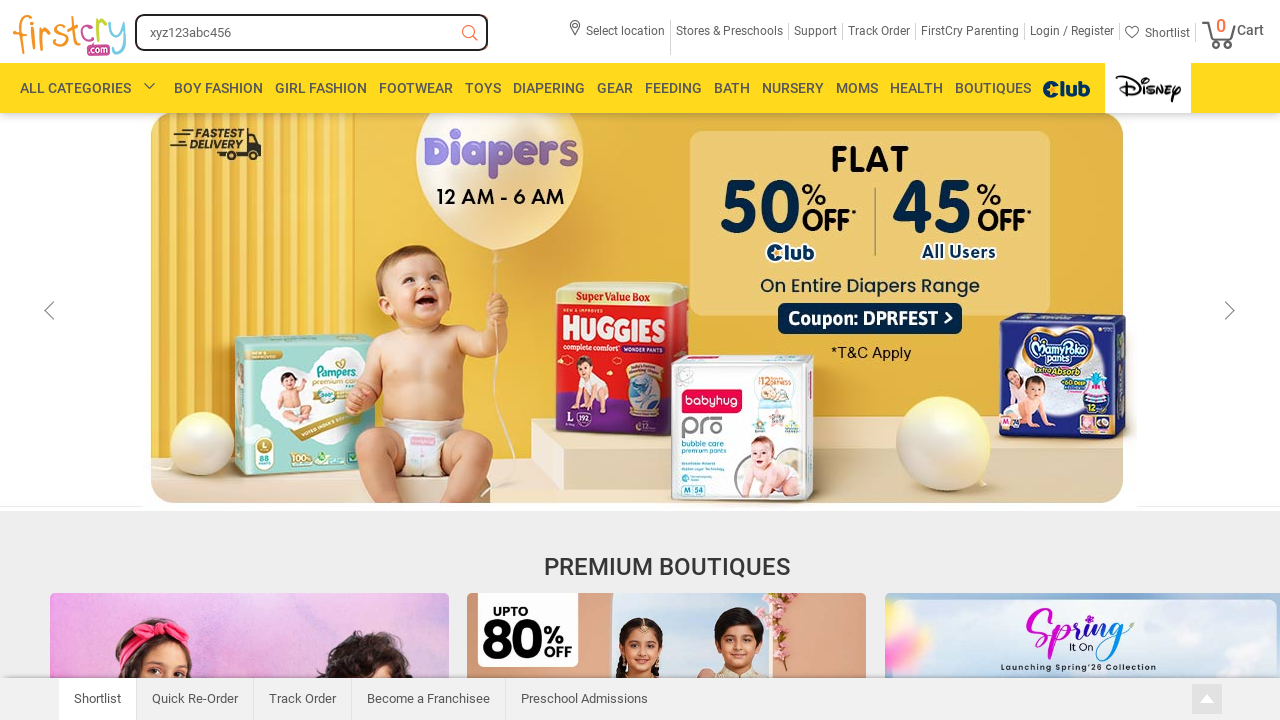

Clicked search button to perform invalid search at (470, 34) on span.search-button
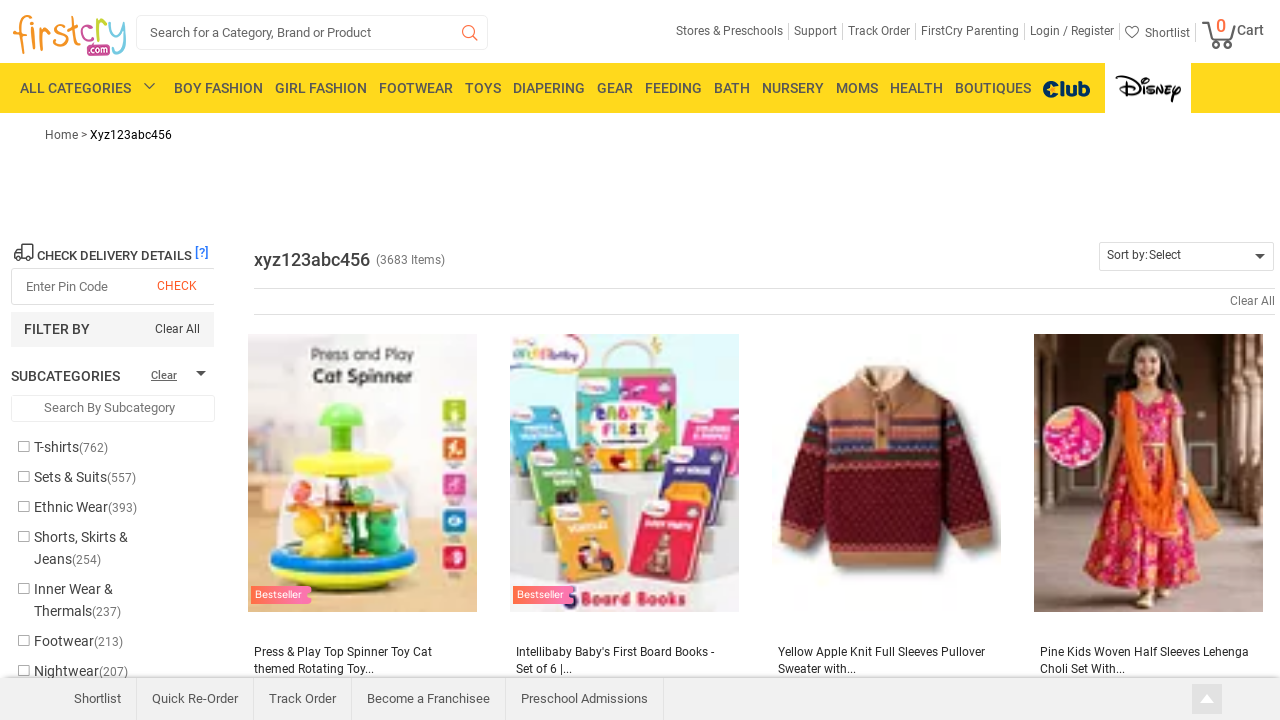

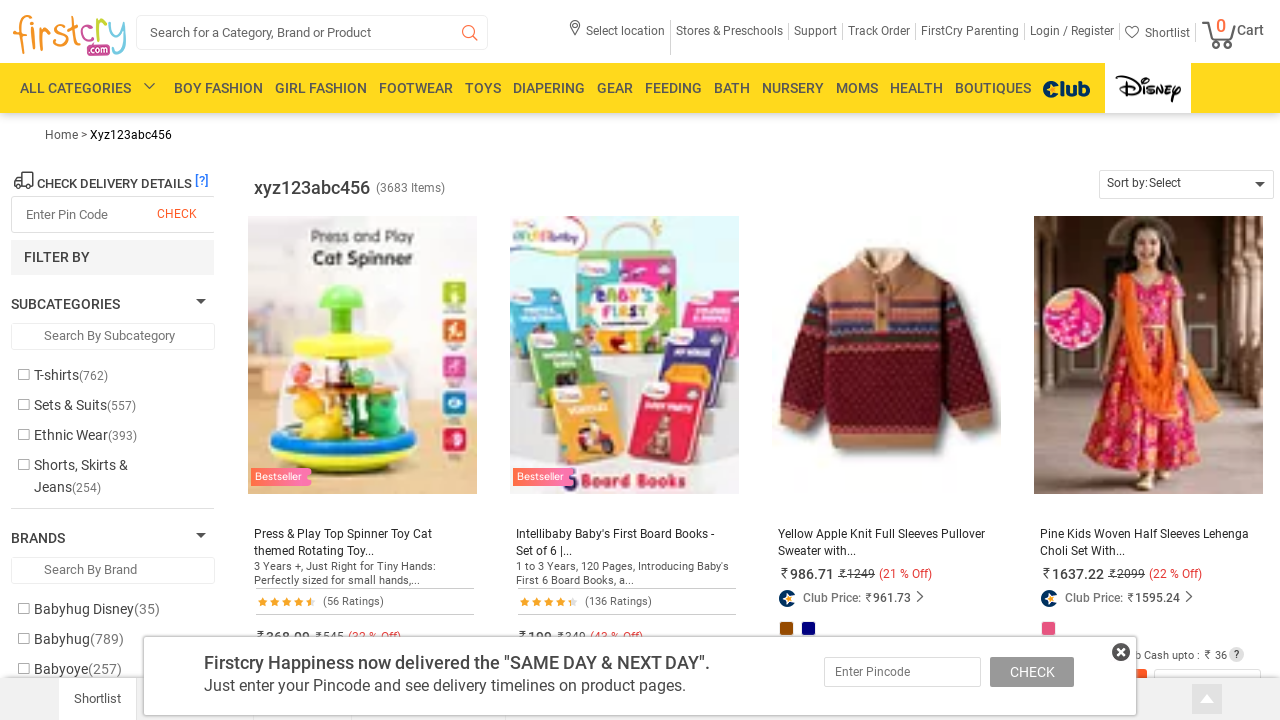